Tests the Home link on the Links page by clicking it and verifying that a new tab opens with the correct URL (https://demoqa.com/)

Starting URL: https://demoqa.com/

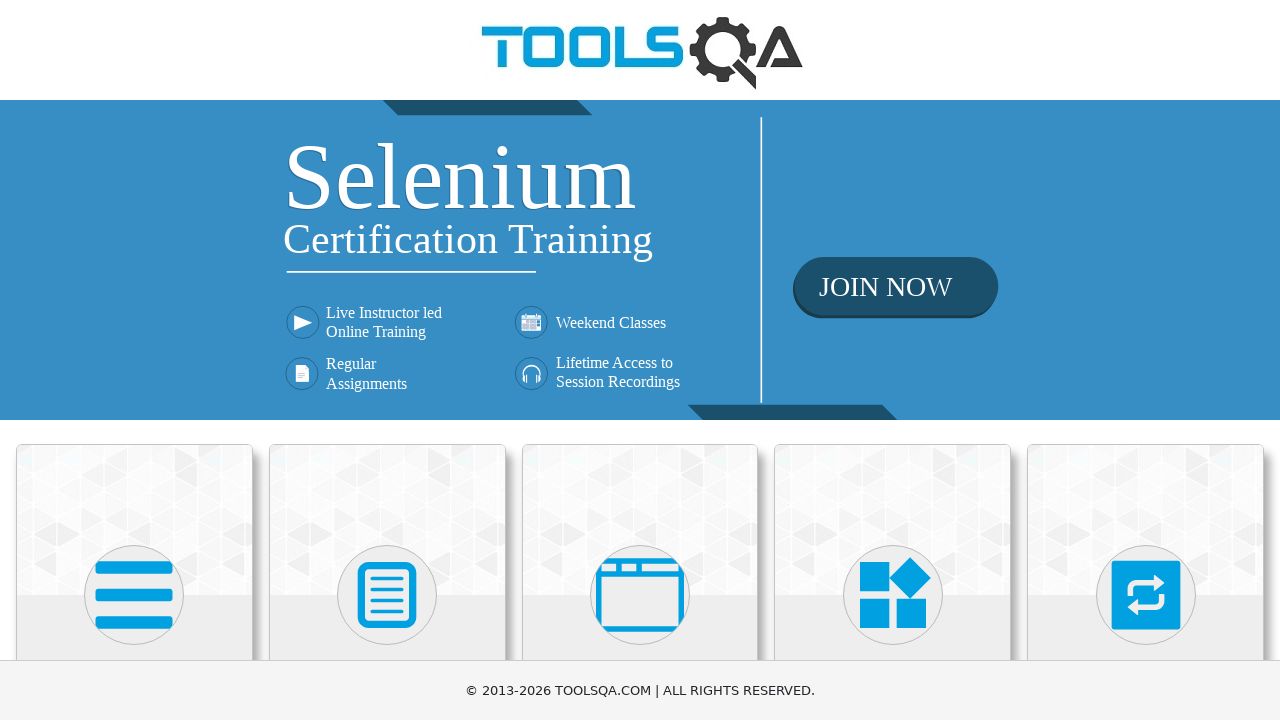

Clicked on Elements section at (134, 360) on internal:text="Elements"i
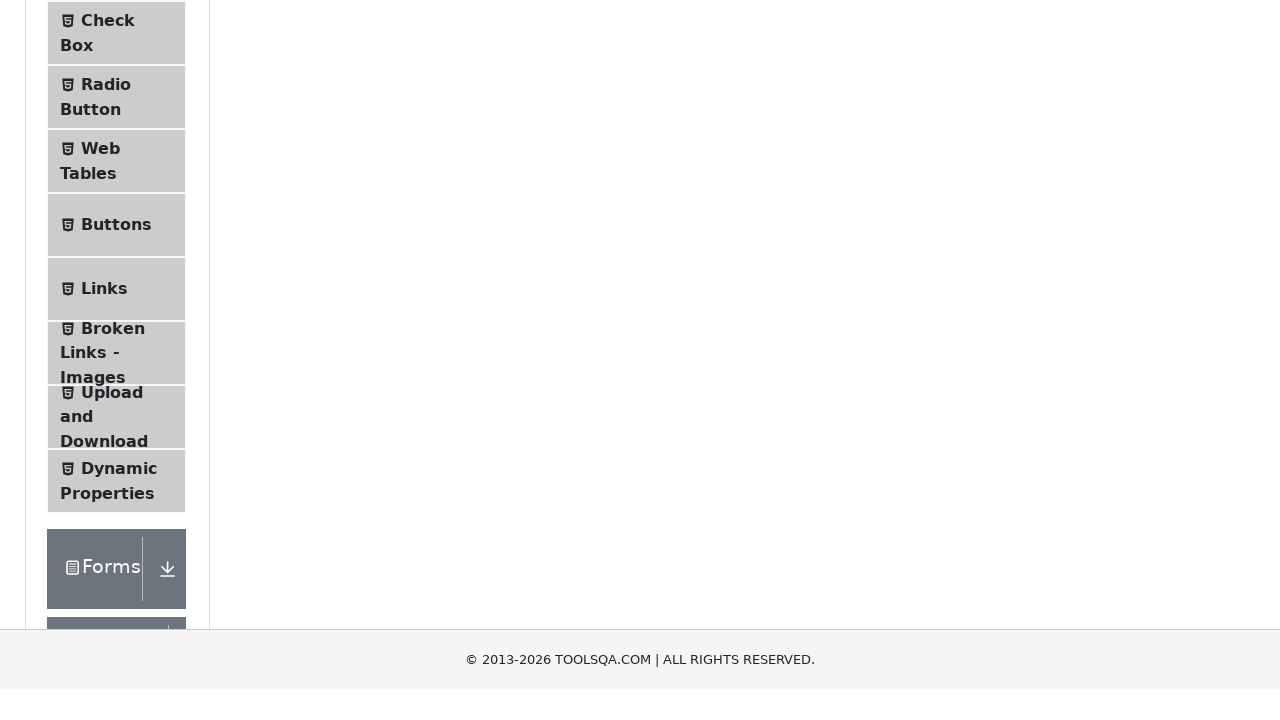

Clicked on Links submenu at (104, 581) on xpath=//span[text()="Links"]
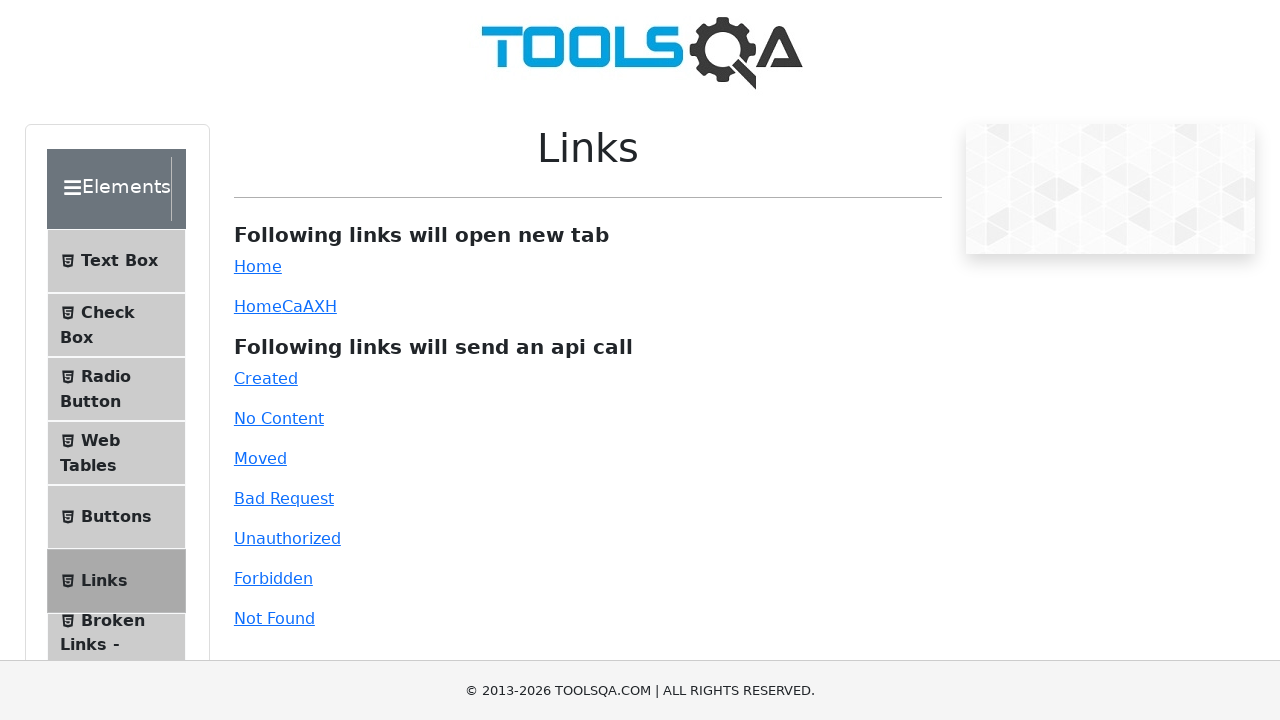

Clicked on Home link, new tab opened at (258, 266) on #simpleLink
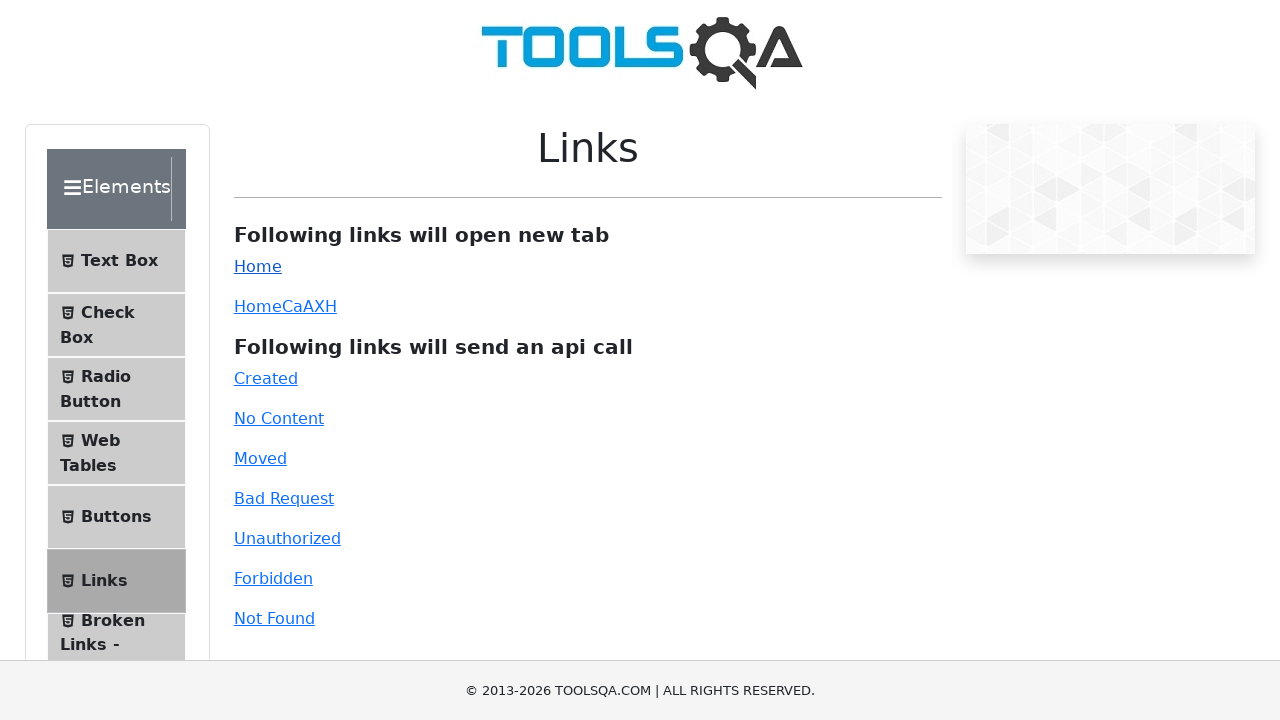

New page loaded completely
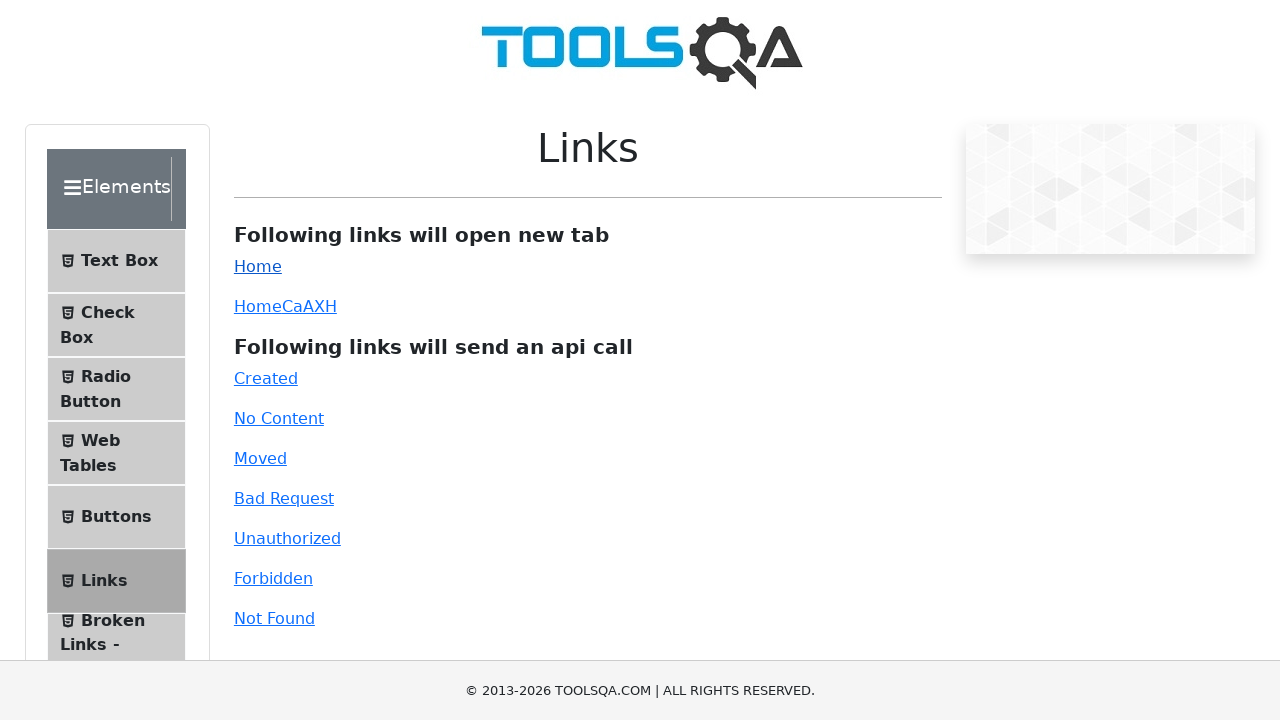

Verified that new tab URL is https://demoqa.com/
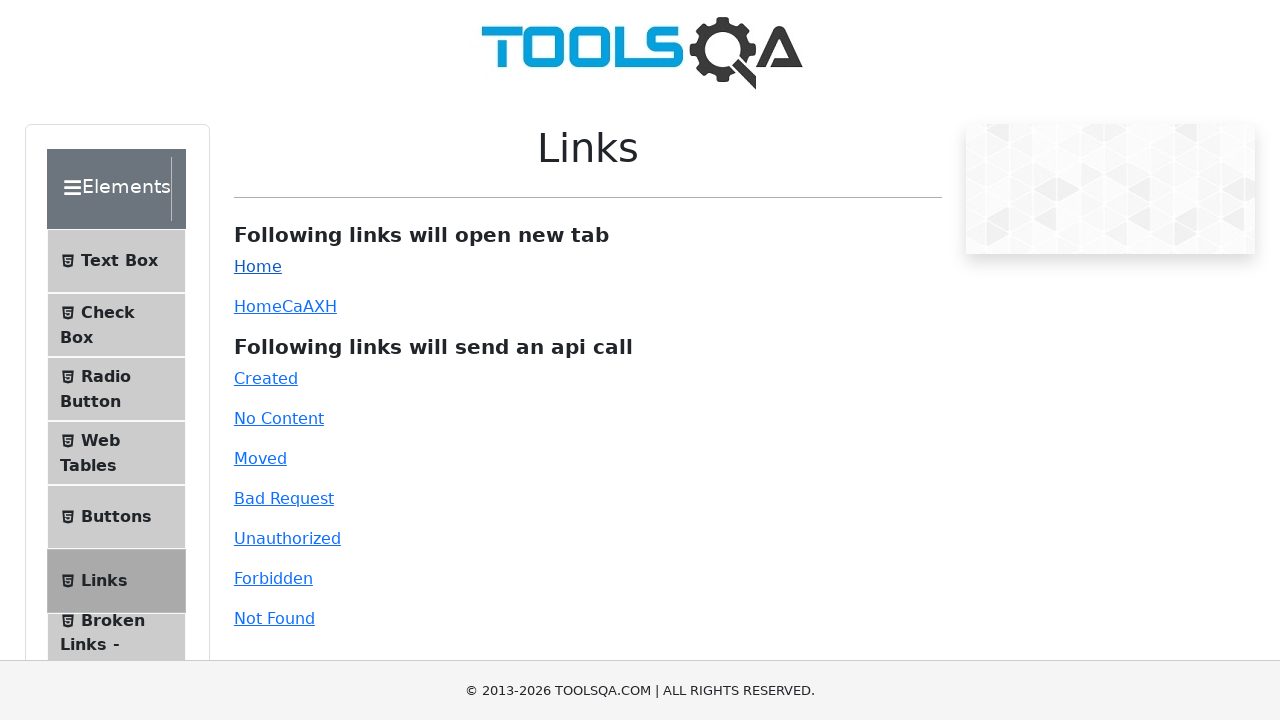

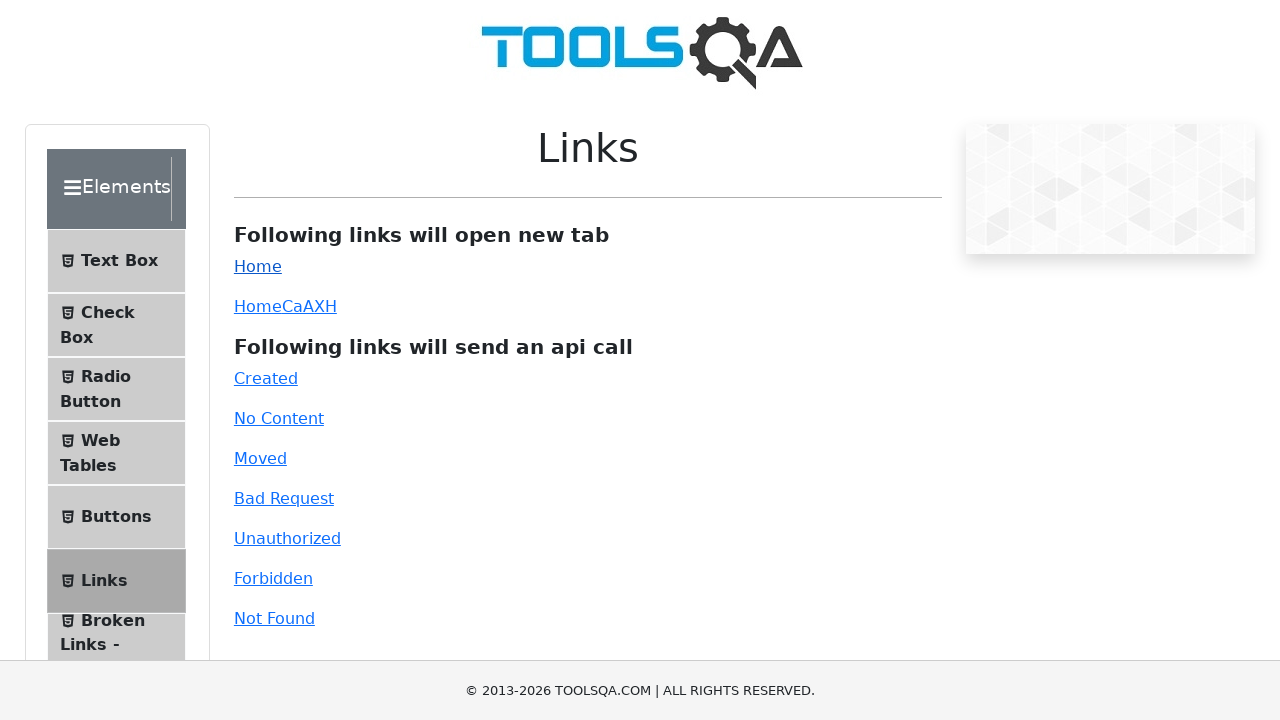